Verifies the current URL of the OrangeHRM login page

Starting URL: https://opensource-demo.orangehrmlive.com/web/index.php/auth/login

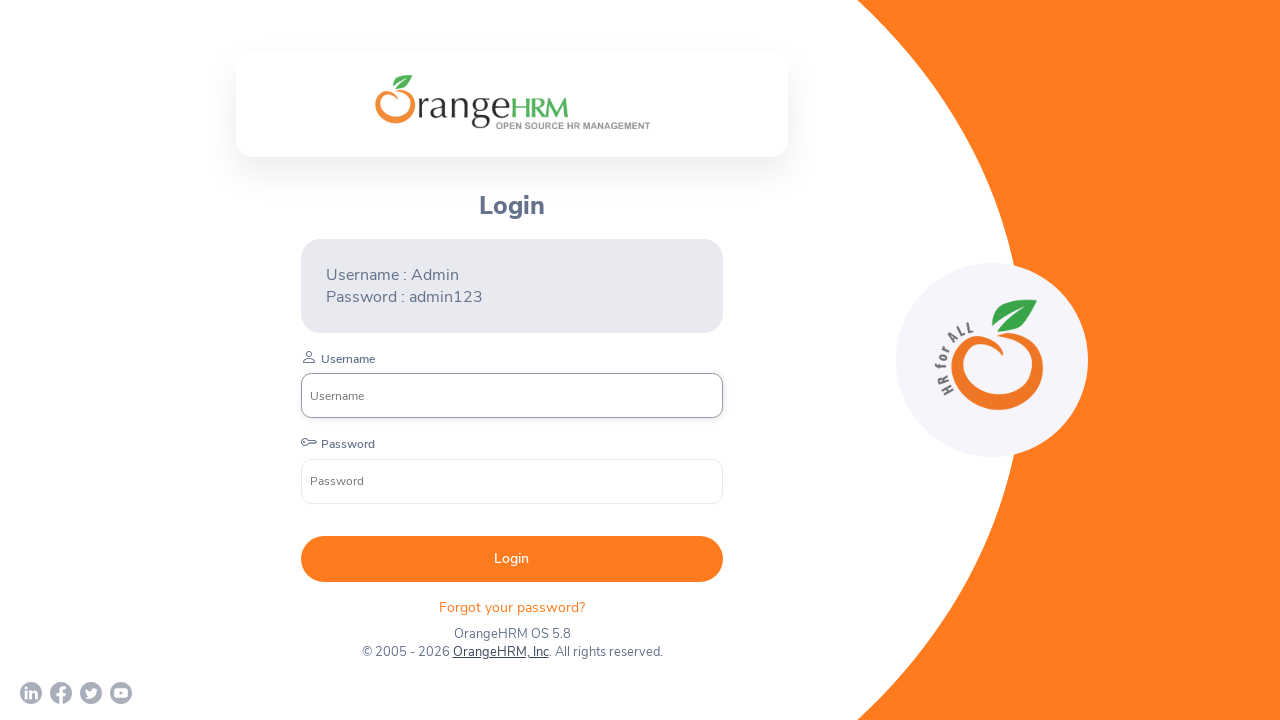

Waited for page to reach networkidle state
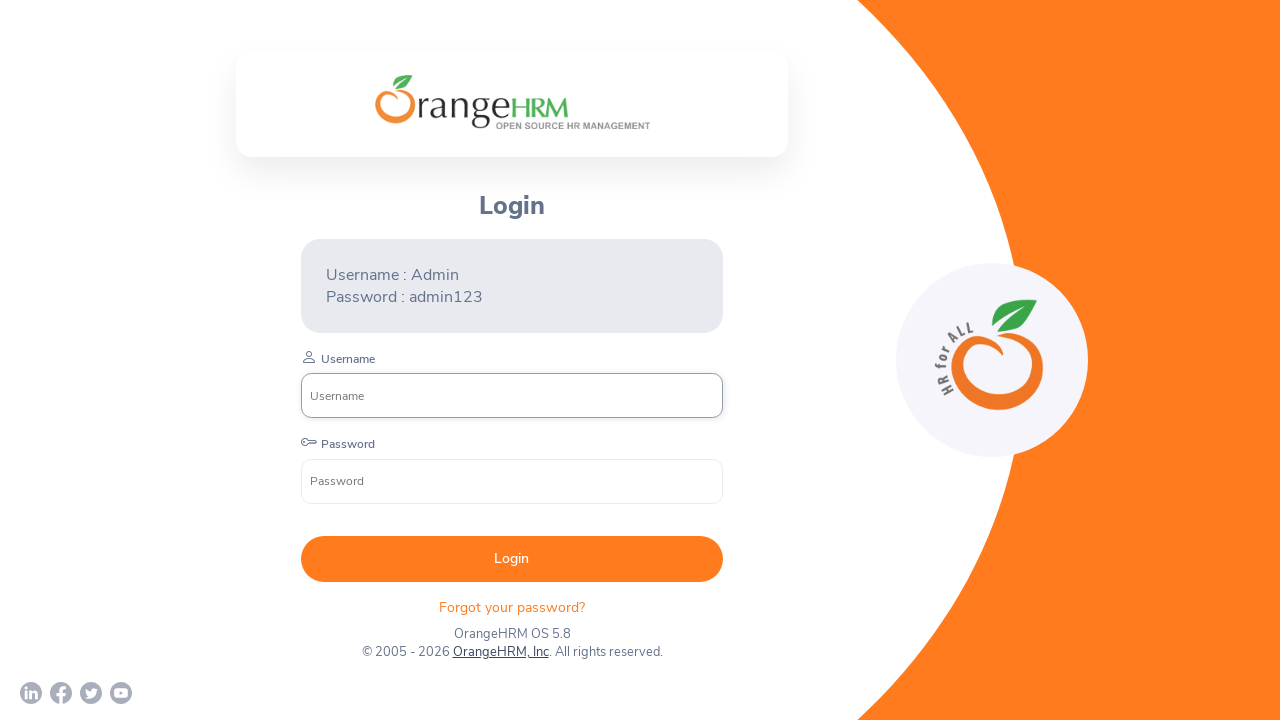

Retrieved current URL from page
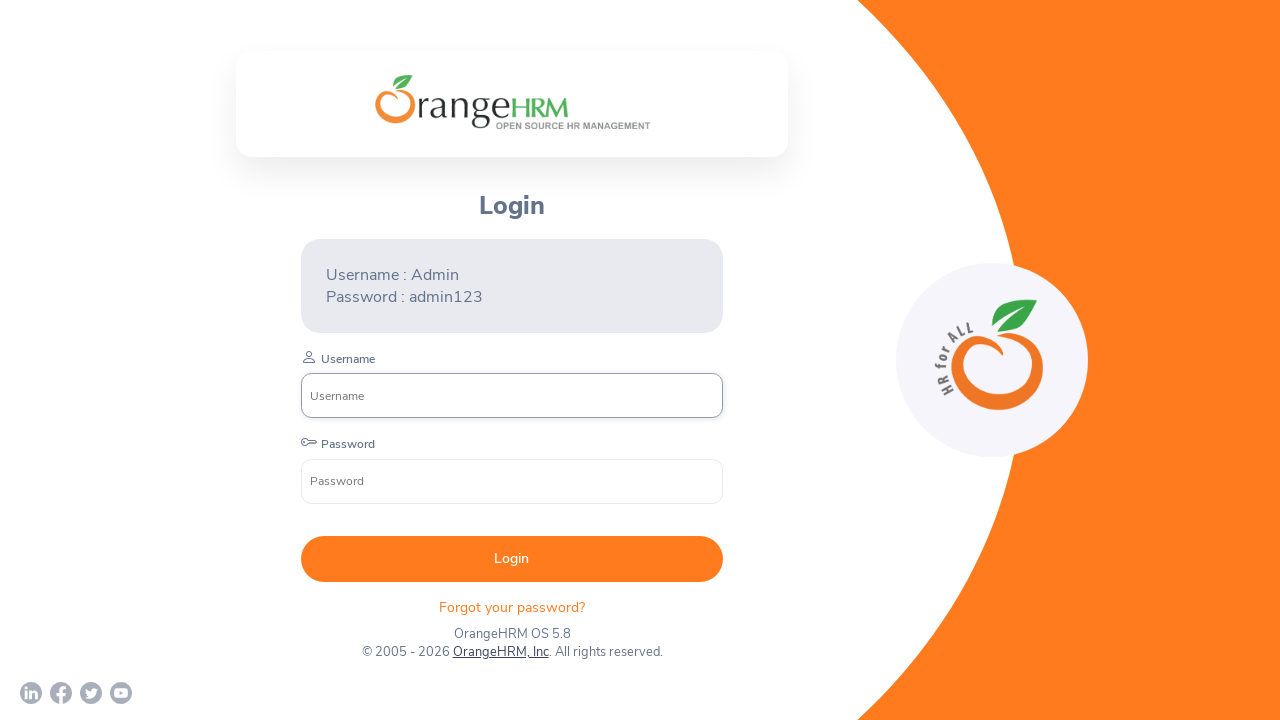

Verified URL contains 'opensource-demo.orangehrmlive.com' - Current URL: https://opensource-demo.orangehrmlive.com/web/index.php/auth/login
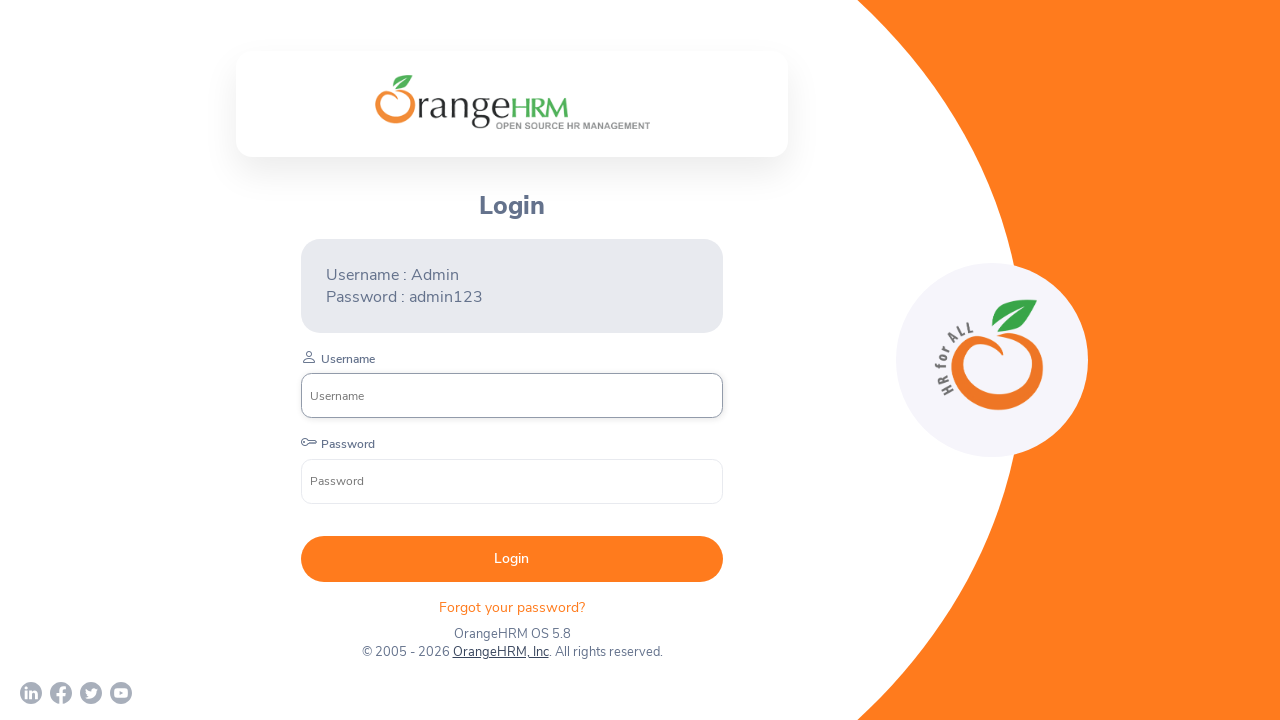

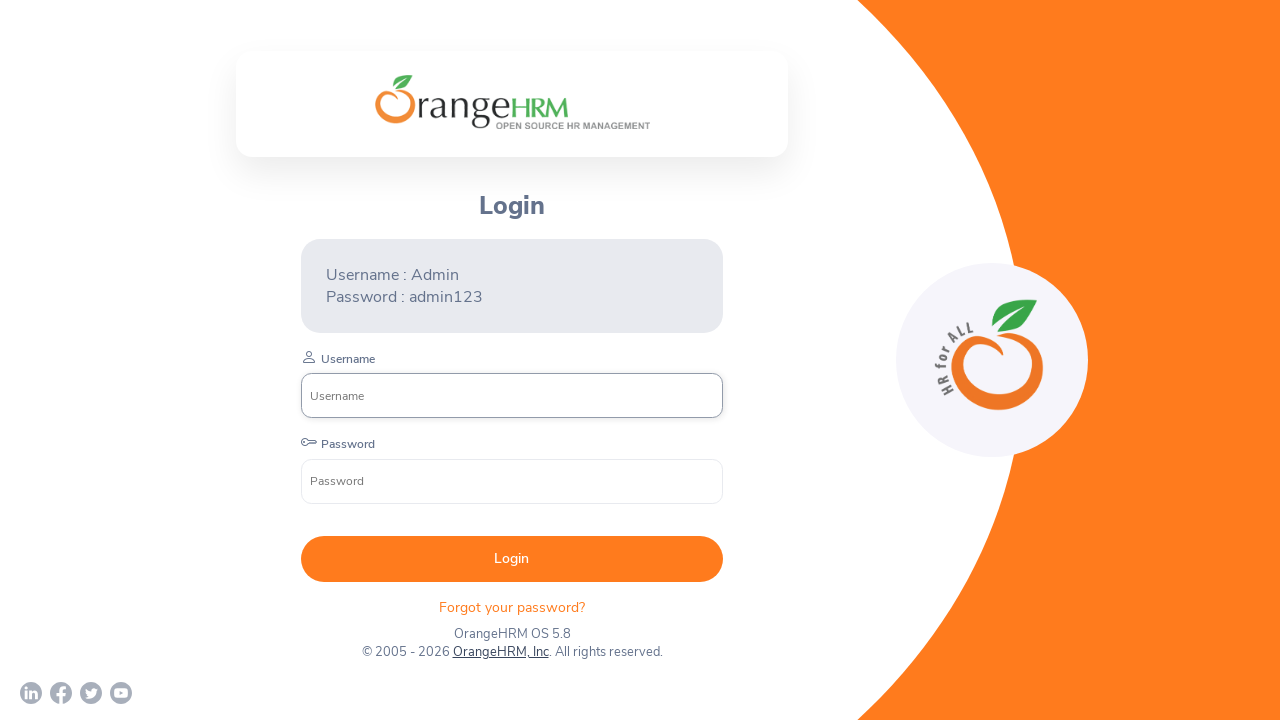